Tests dropdown selection functionality on a student registration form by selecting birth month values using different selection methods (by value and by visible text)

Starting URL: https://www.automationtestinginsider.com/2019/08/student-registration-form.html

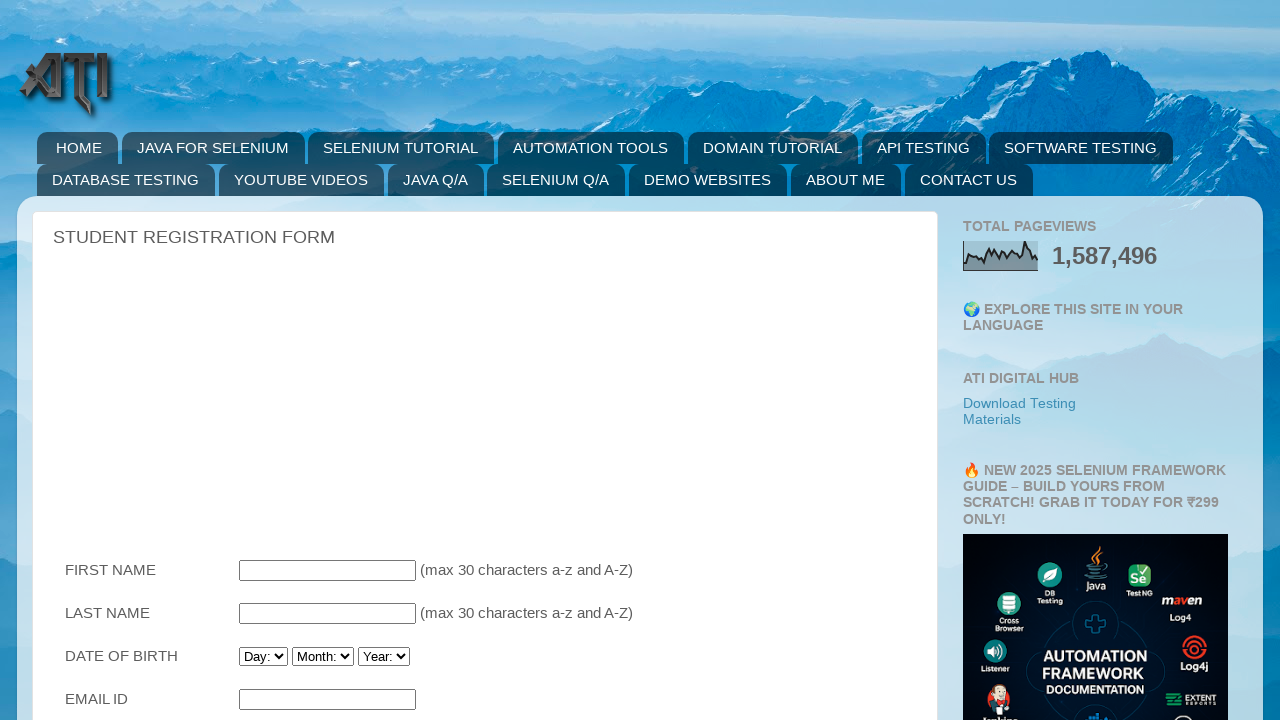

Selected 'May' from birth month dropdown by value on select#Birthday_Month
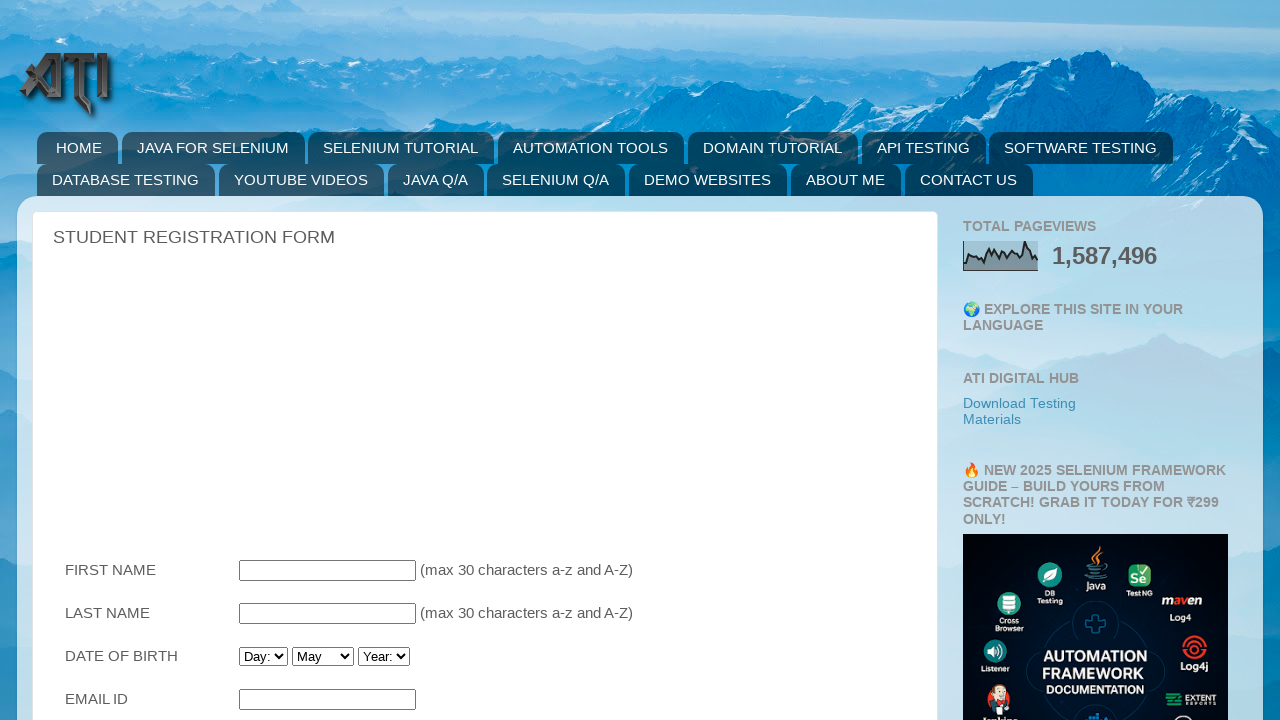

Waited 2 seconds to observe the selection
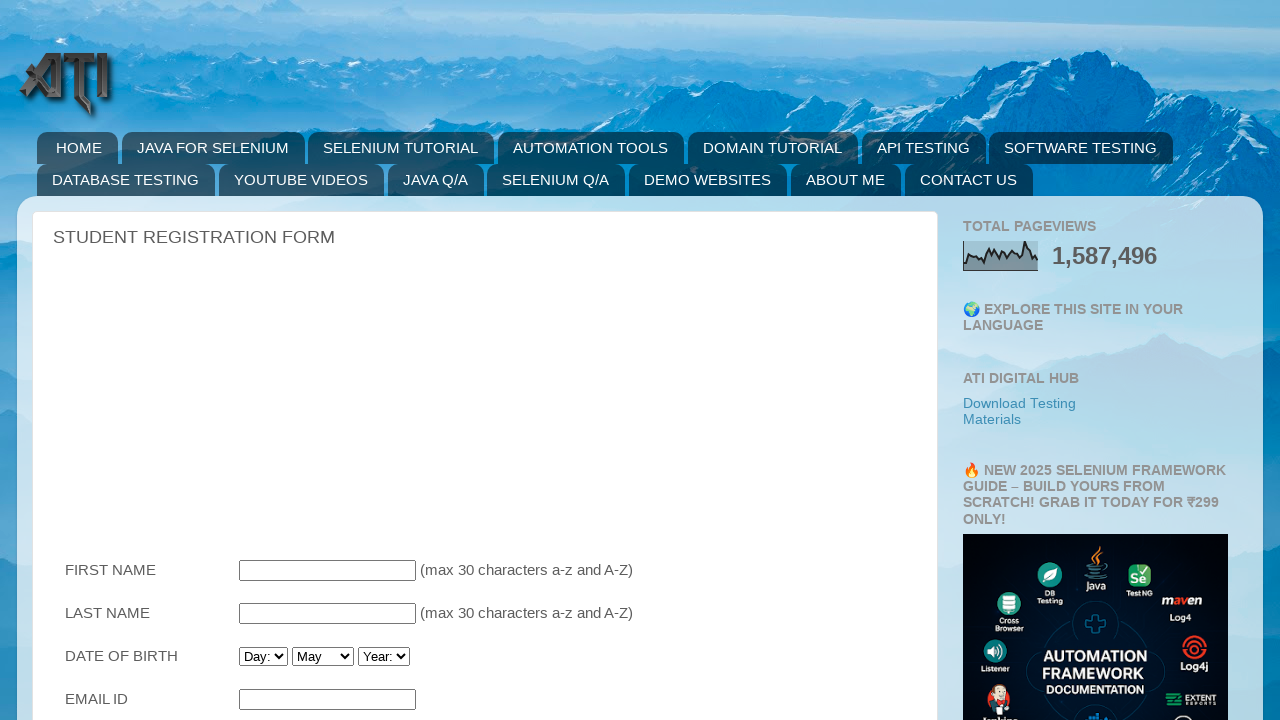

Selected 'Nov' from birth month dropdown by visible text on select#Birthday_Month
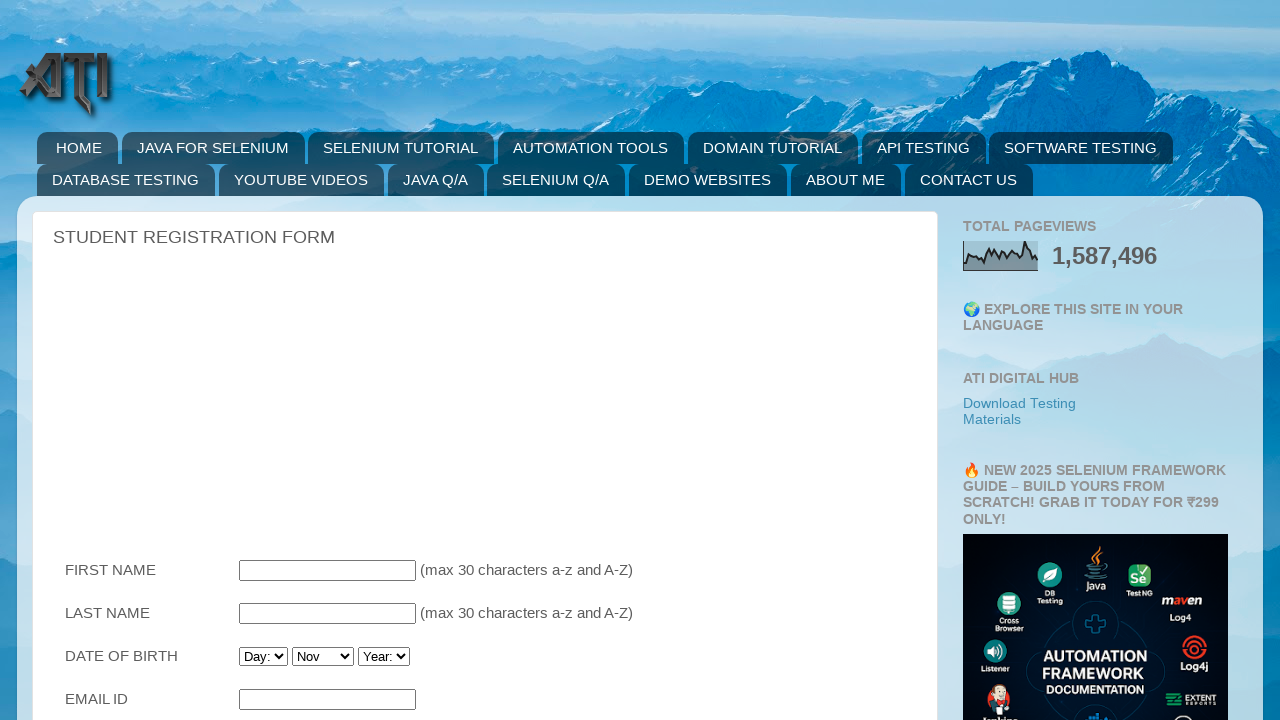

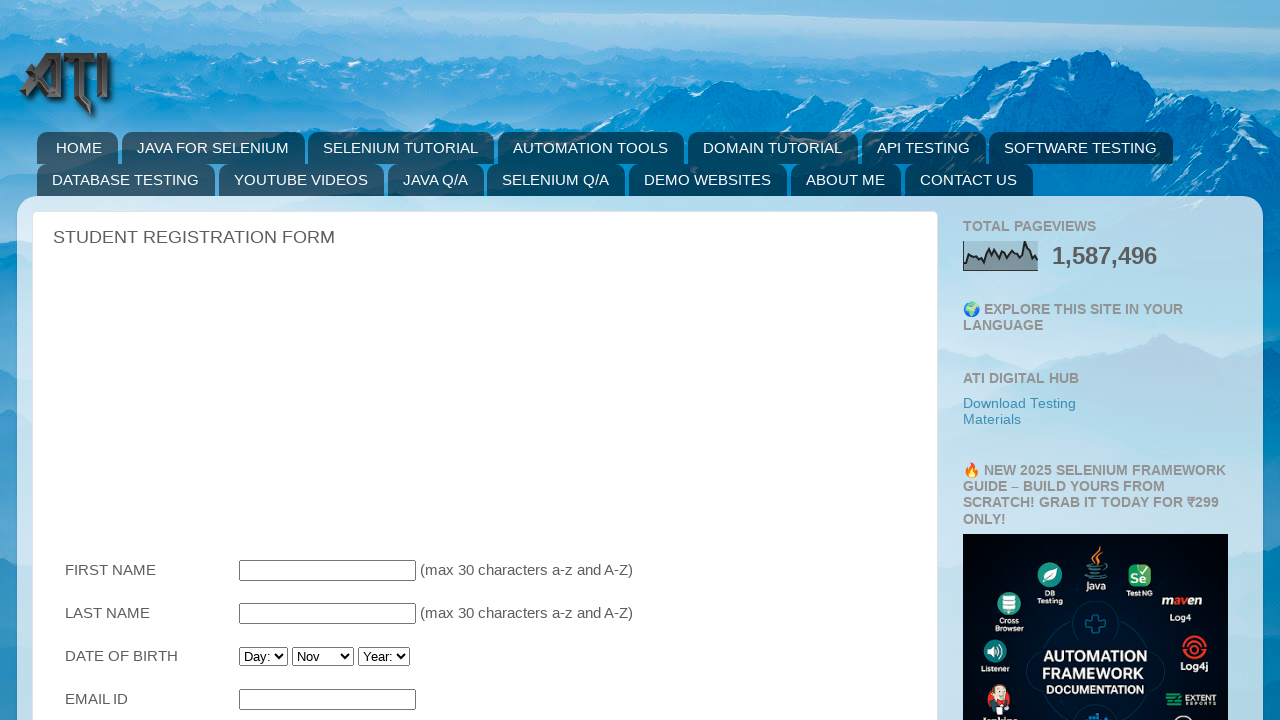